Tests progress bar by starting it and stopping when it reaches 75%

Starting URL: http://www.uitestingplayground.com/

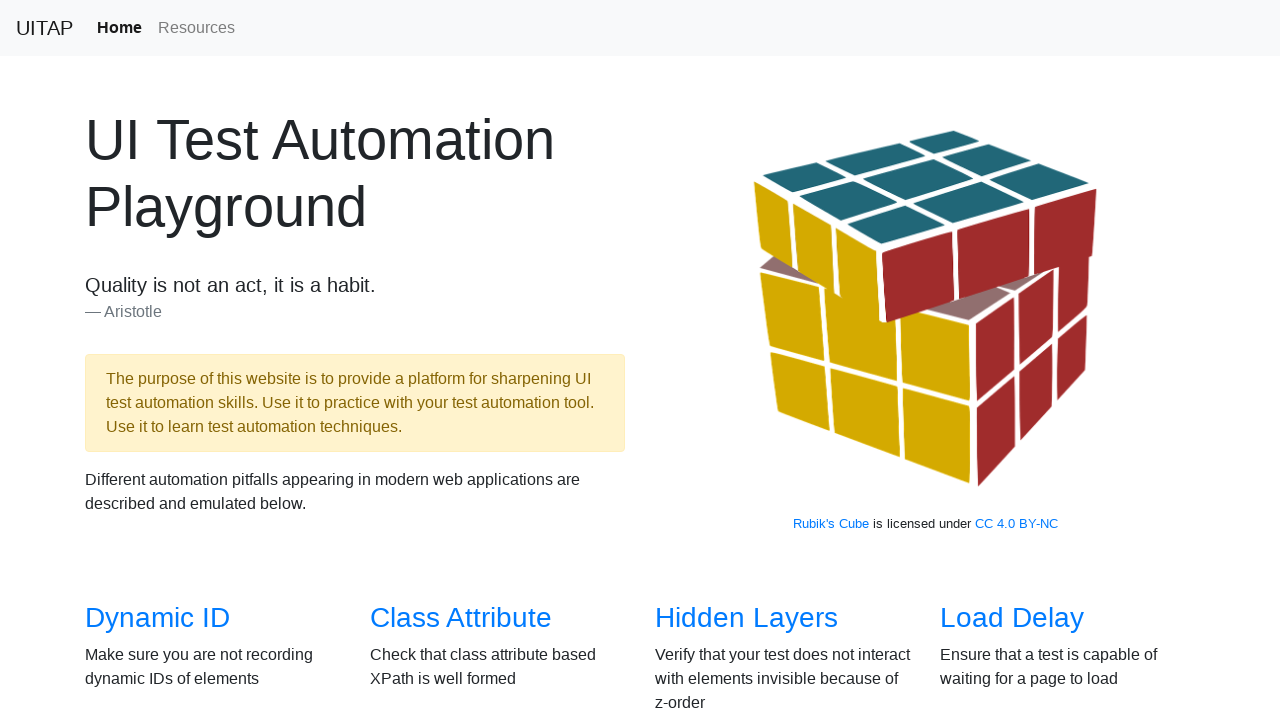

Clicked on Progress Bar link at (1022, 361) on a:has-text('Progress Bar')
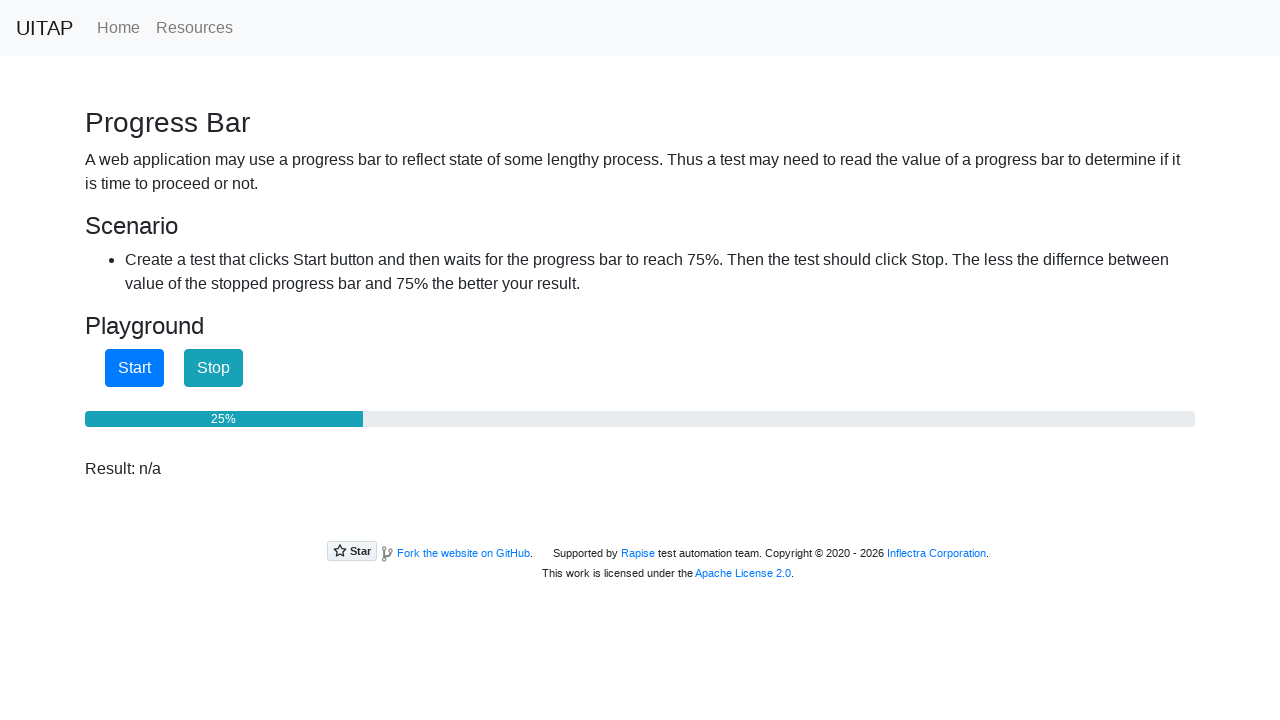

Clicked start button to begin progress bar at (134, 368) on #startButton
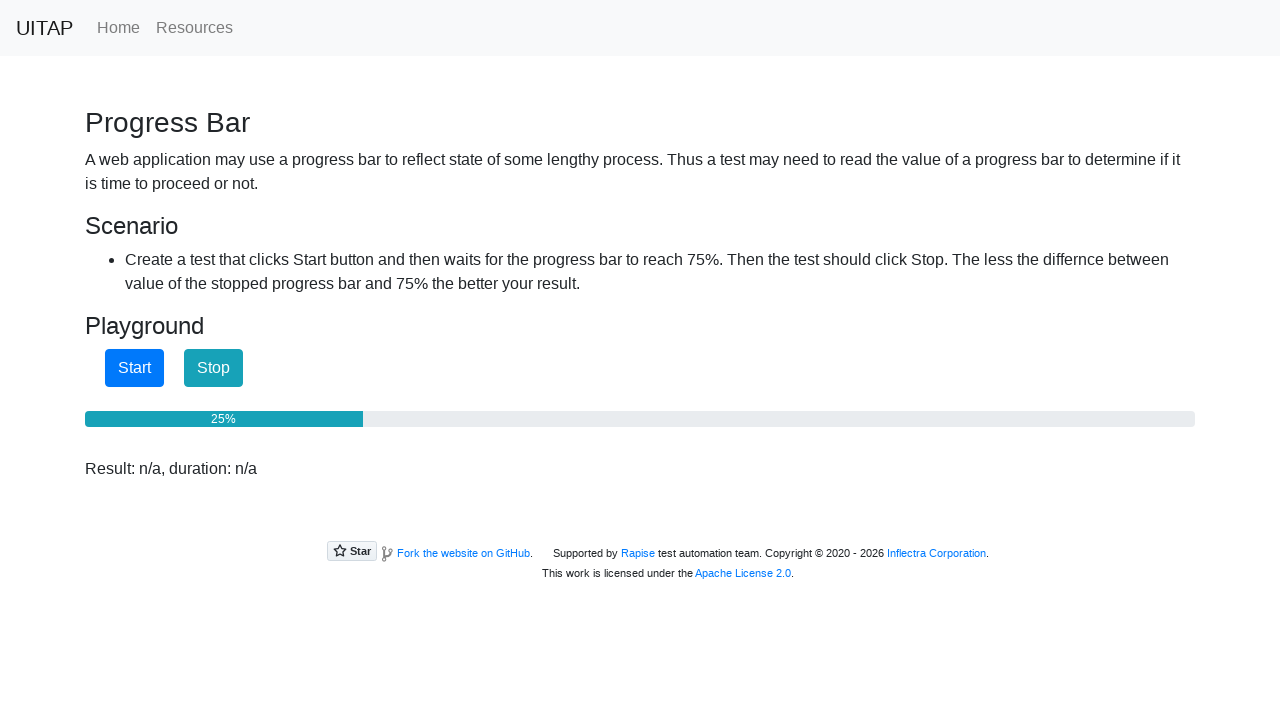

Progress bar reached 75%
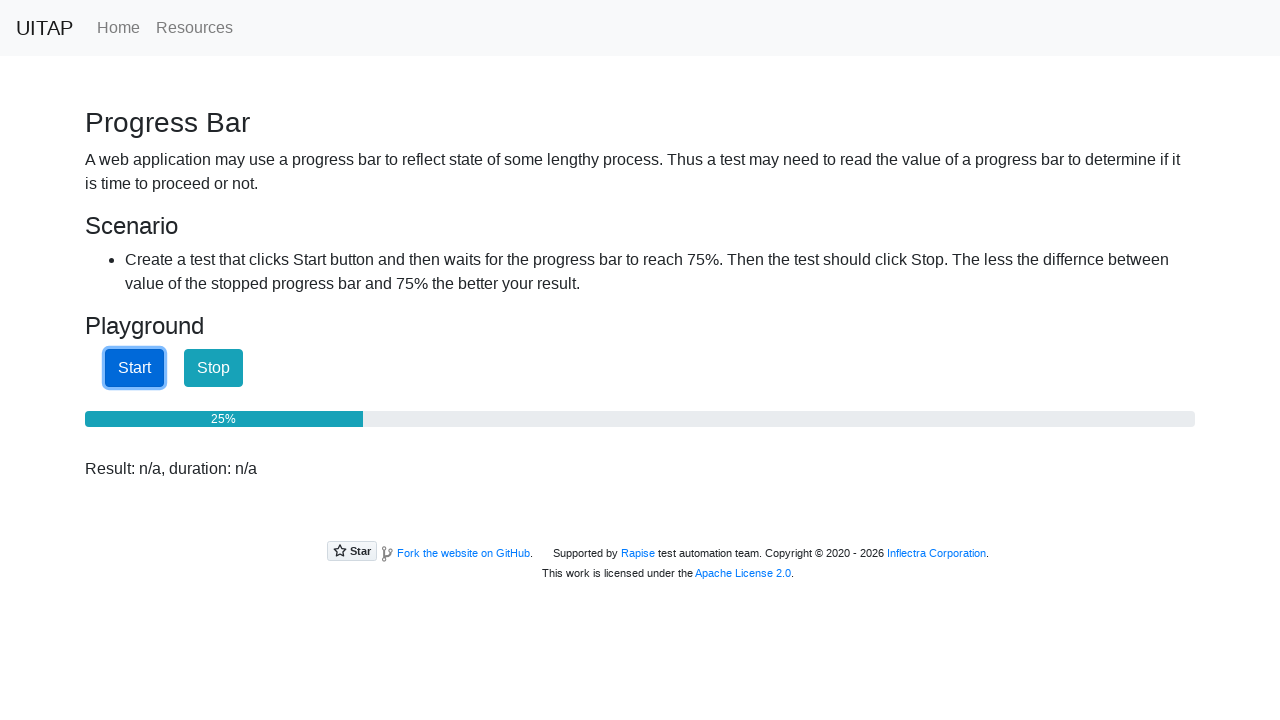

Clicked stop button to halt progress bar at 75% at (214, 368) on #stopButton
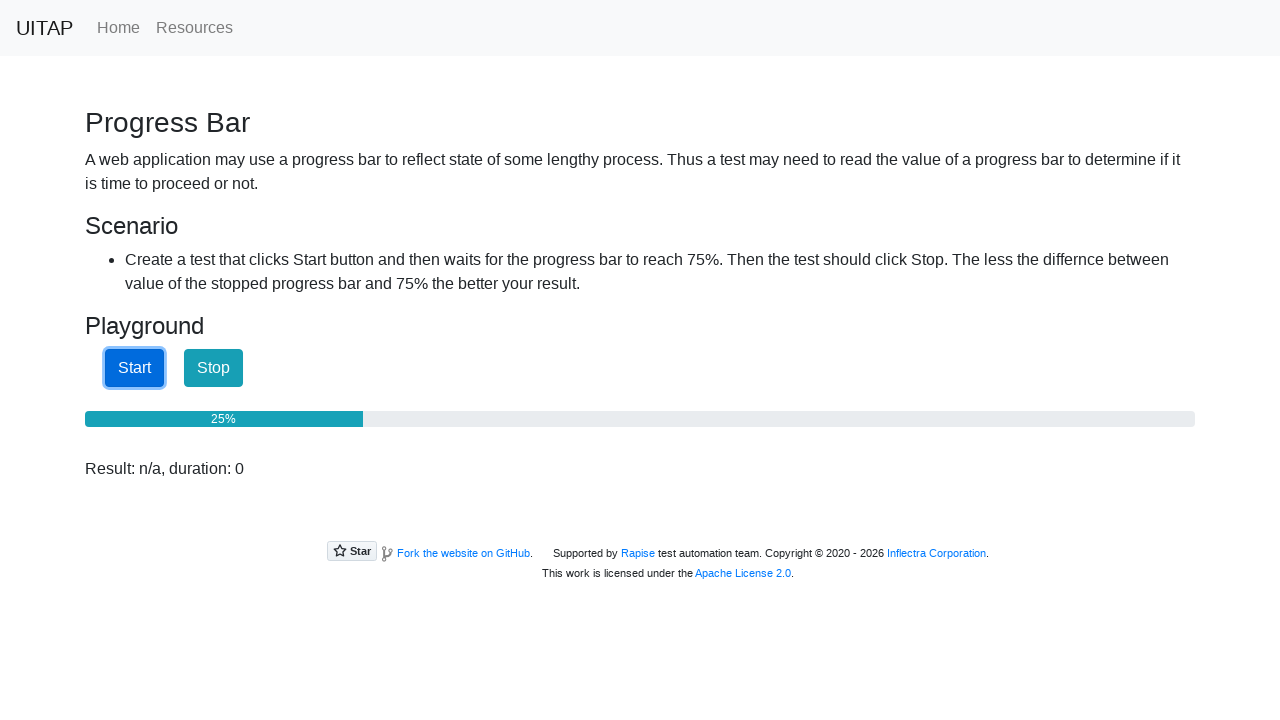

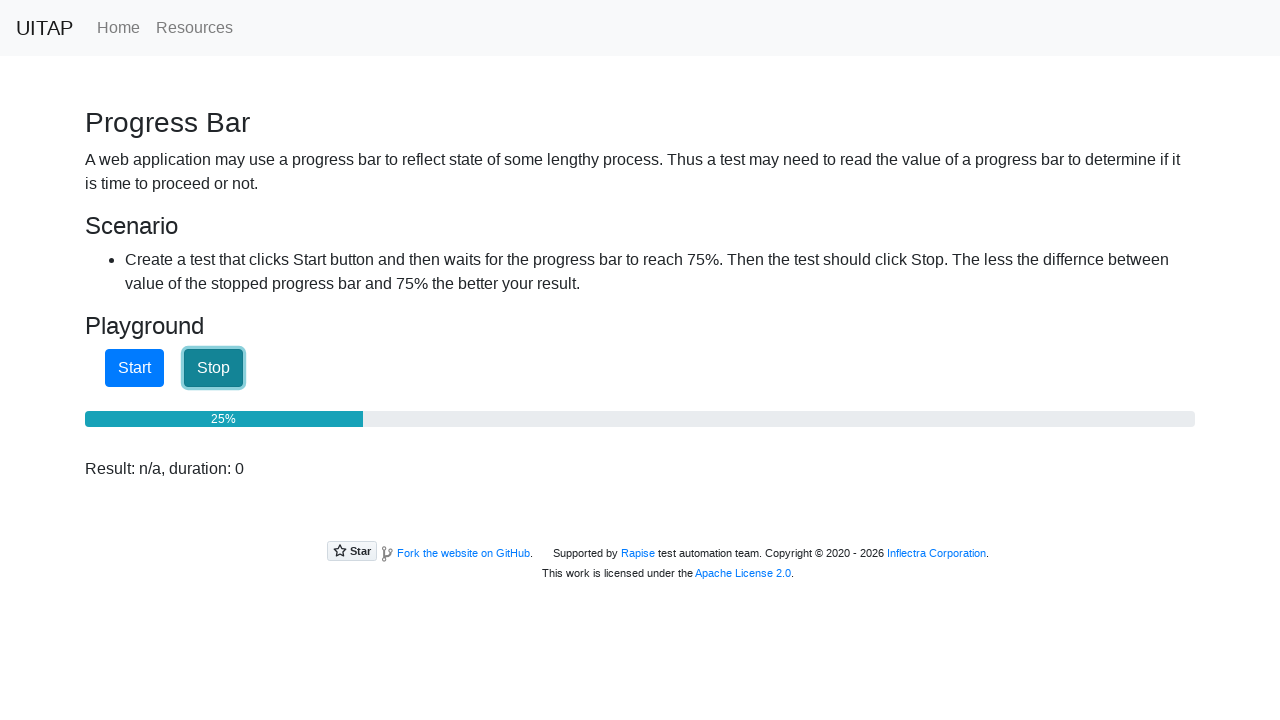